Tests opening a modal dialog by clicking a button and then closing it using the close button

Starting URL: https://formy-project.herokuapp.com/modal

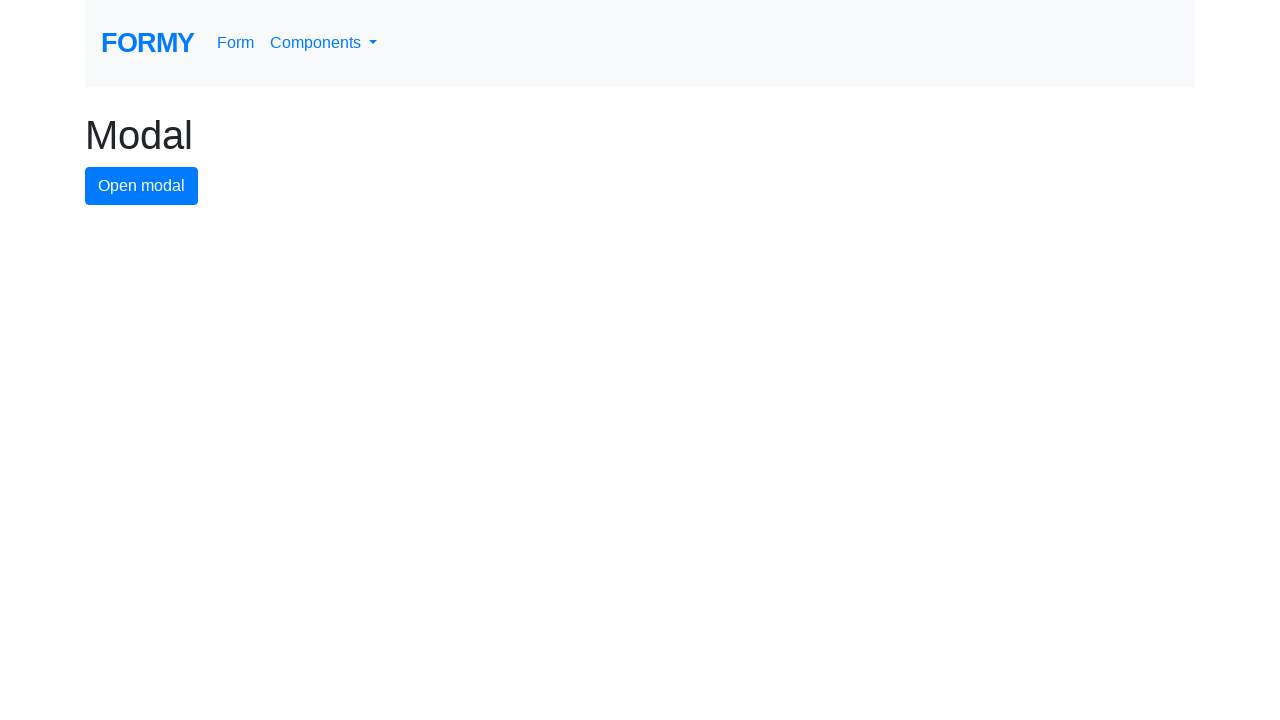

Clicked modal button to open the modal dialog at (142, 186) on #modal-button
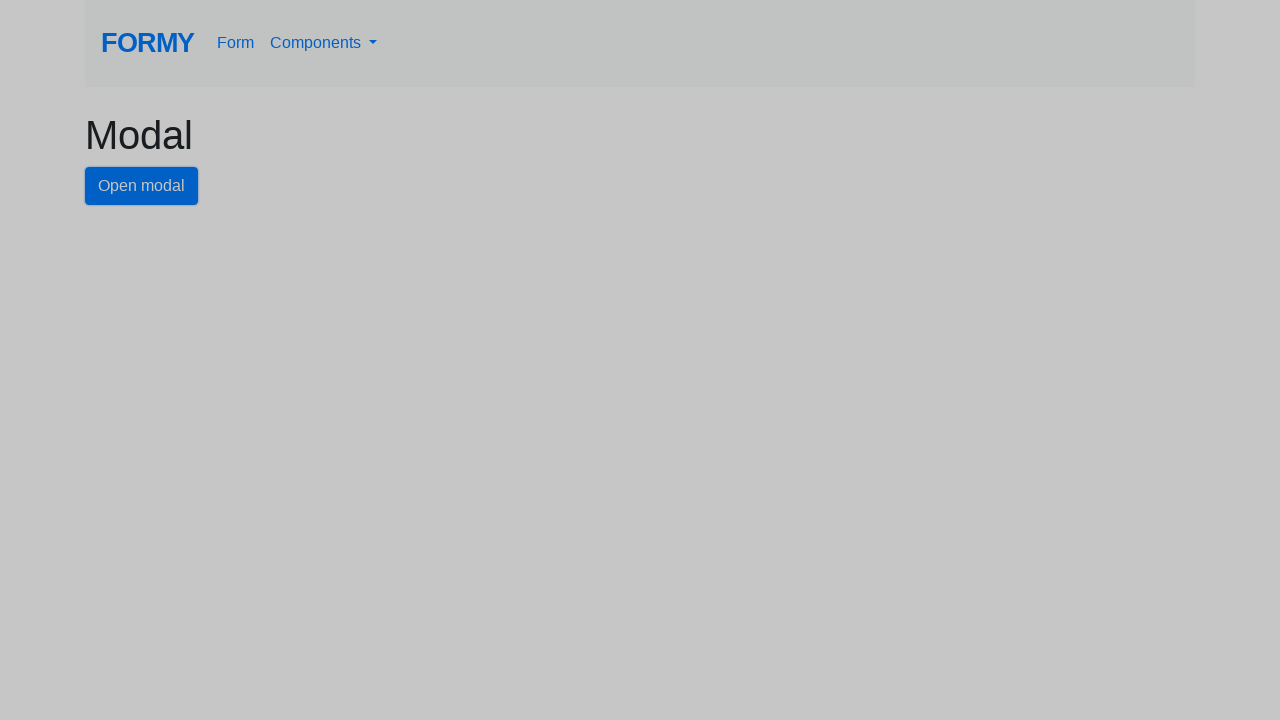

Modal dialog appeared and close button became visible
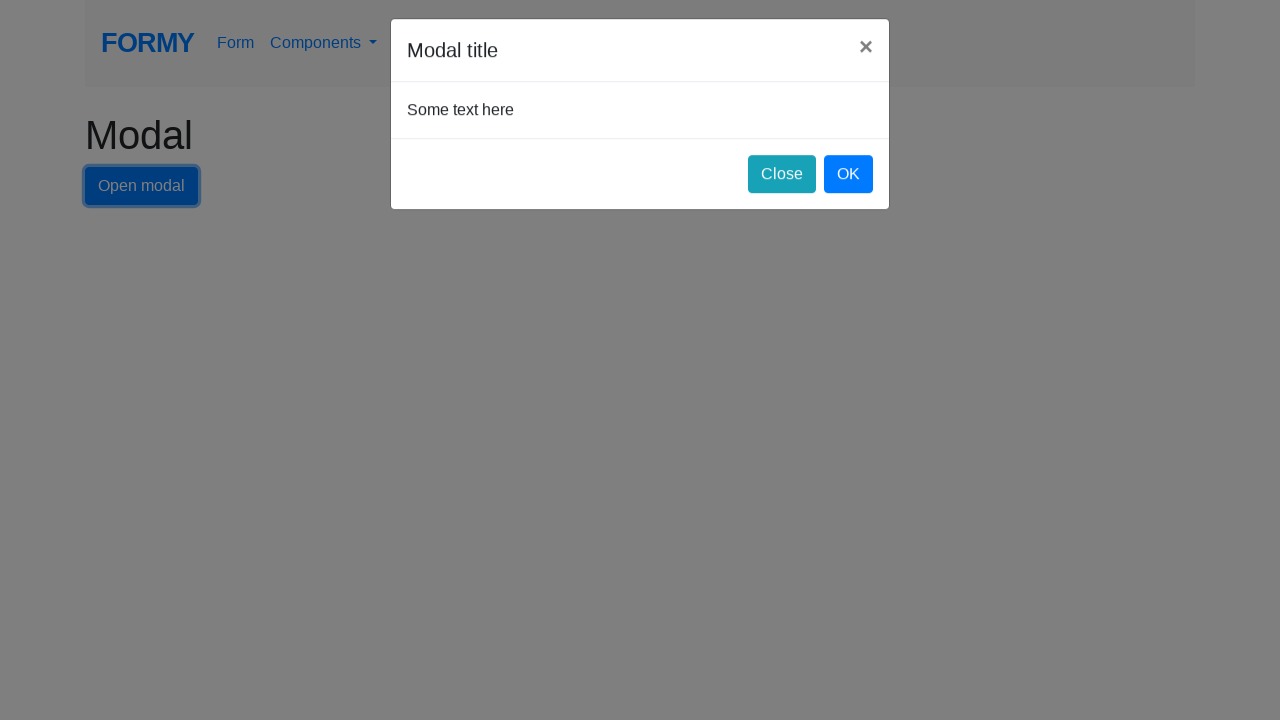

Clicked close button to close the modal dialog at (782, 184) on #close-button
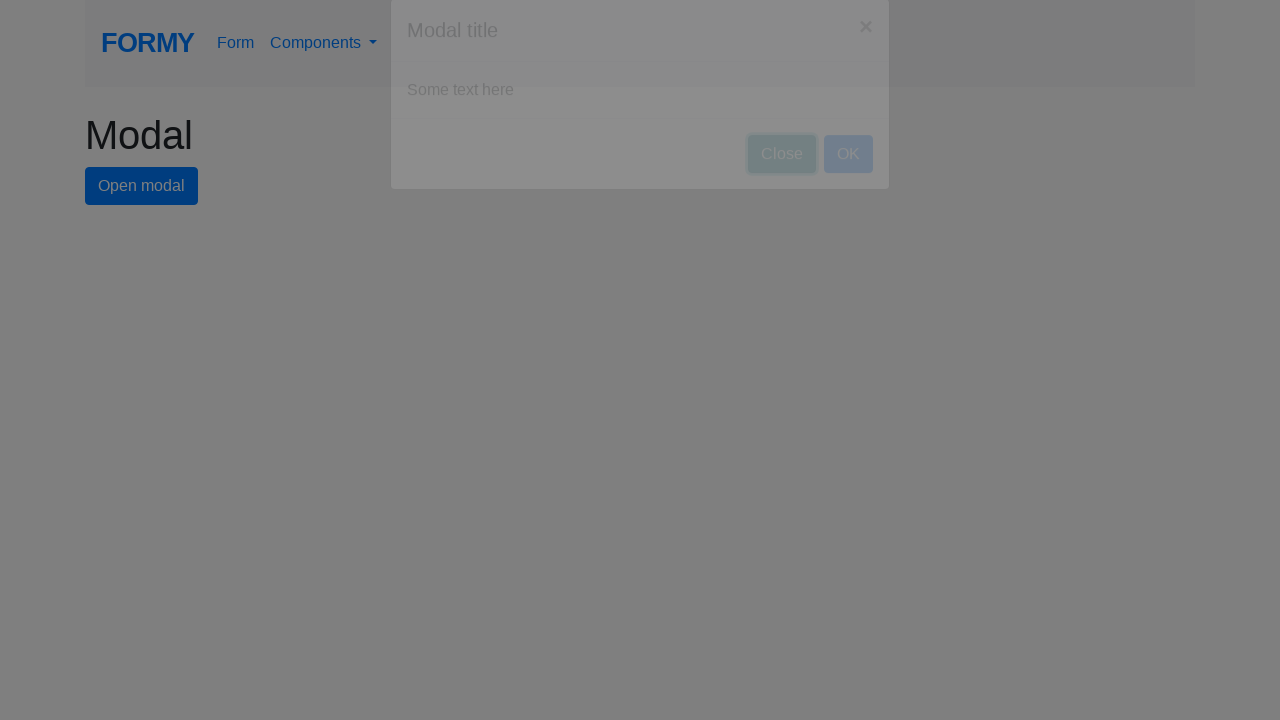

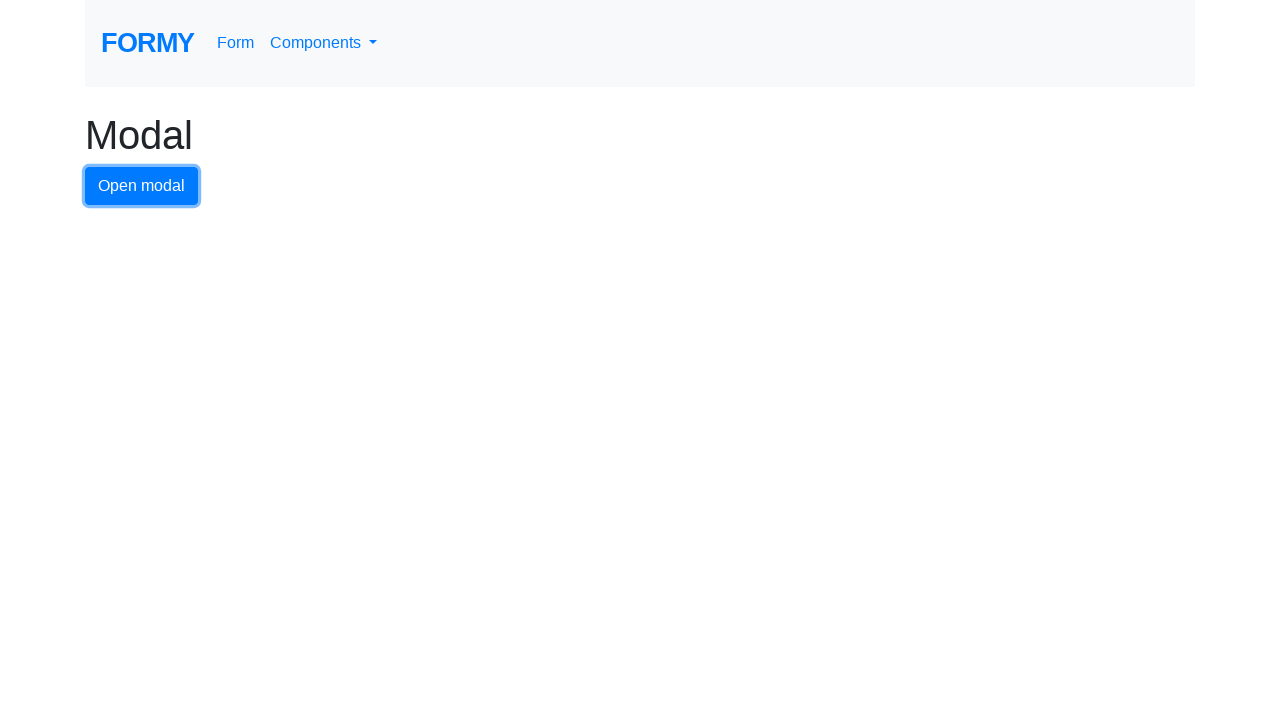